Tests keyboard actions by copying text from one textarea to another using keyboard shortcuts (Ctrl+A, Ctrl+C, Tab, Ctrl+V)

Starting URL: https://text-compare.com/

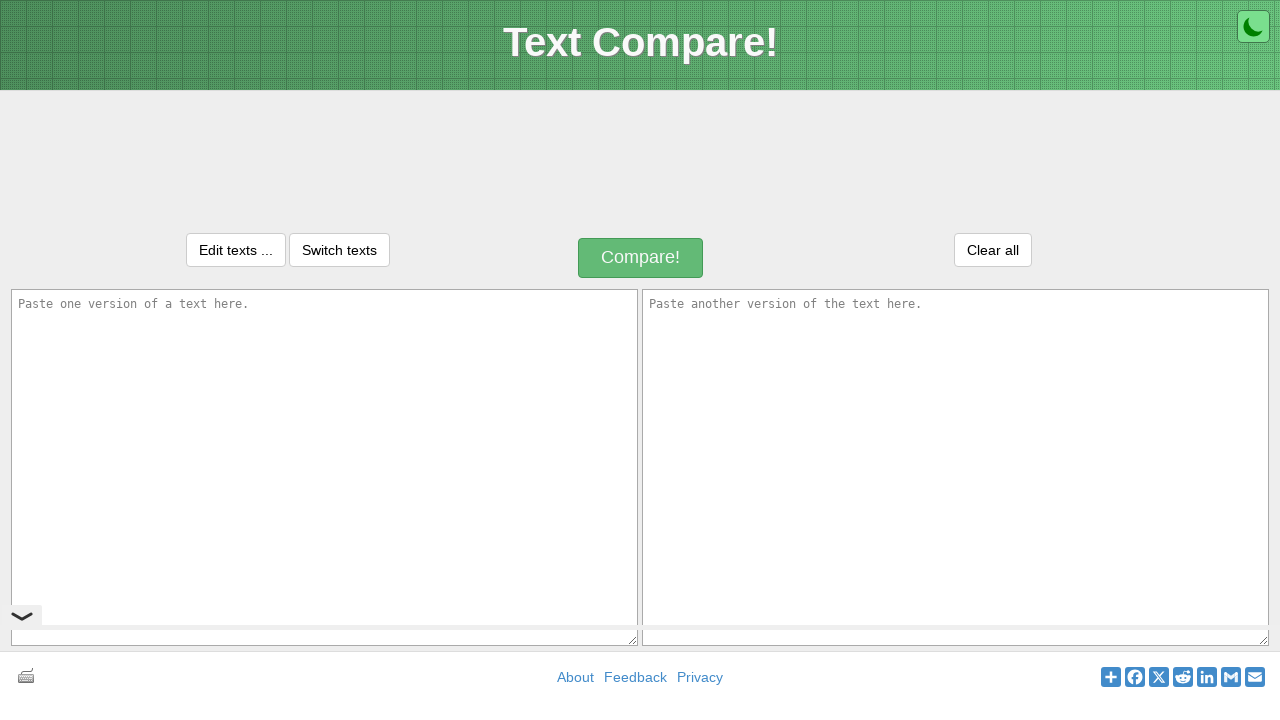

Entered 'WELCOME' text in the first textarea on textarea#inputText1
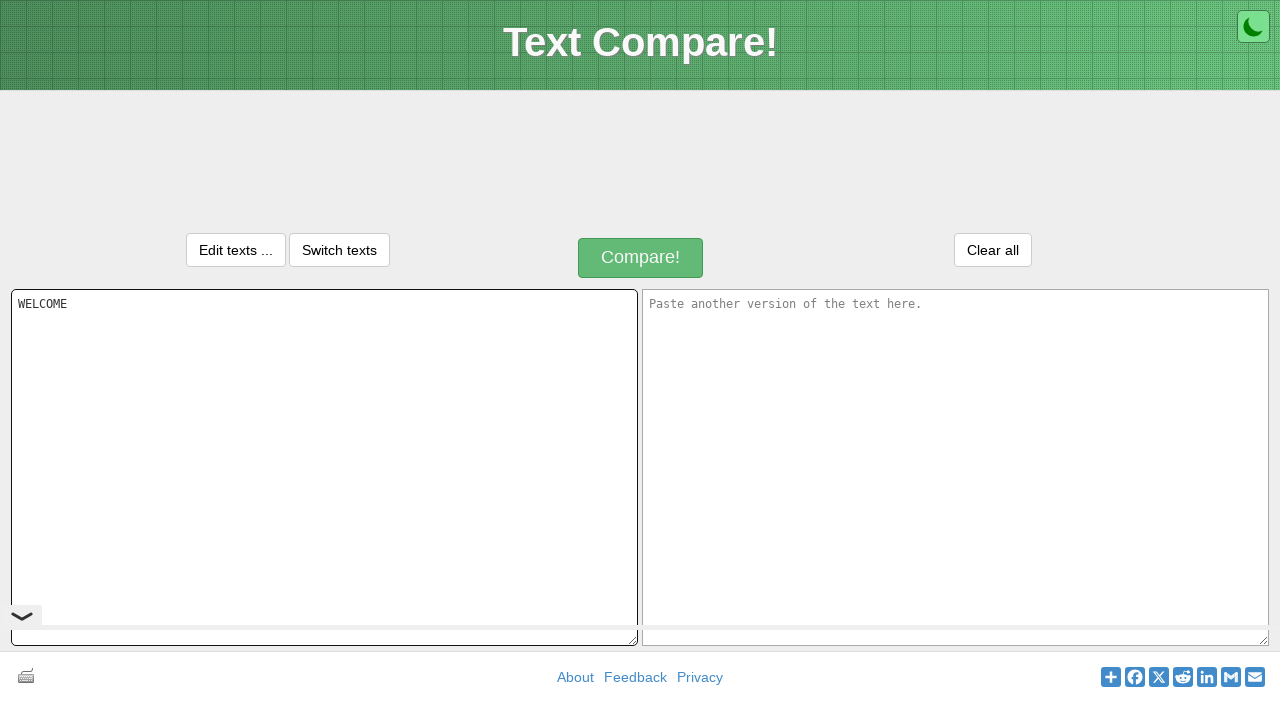

Selected all text in first textarea using Ctrl+A on textarea#inputText1
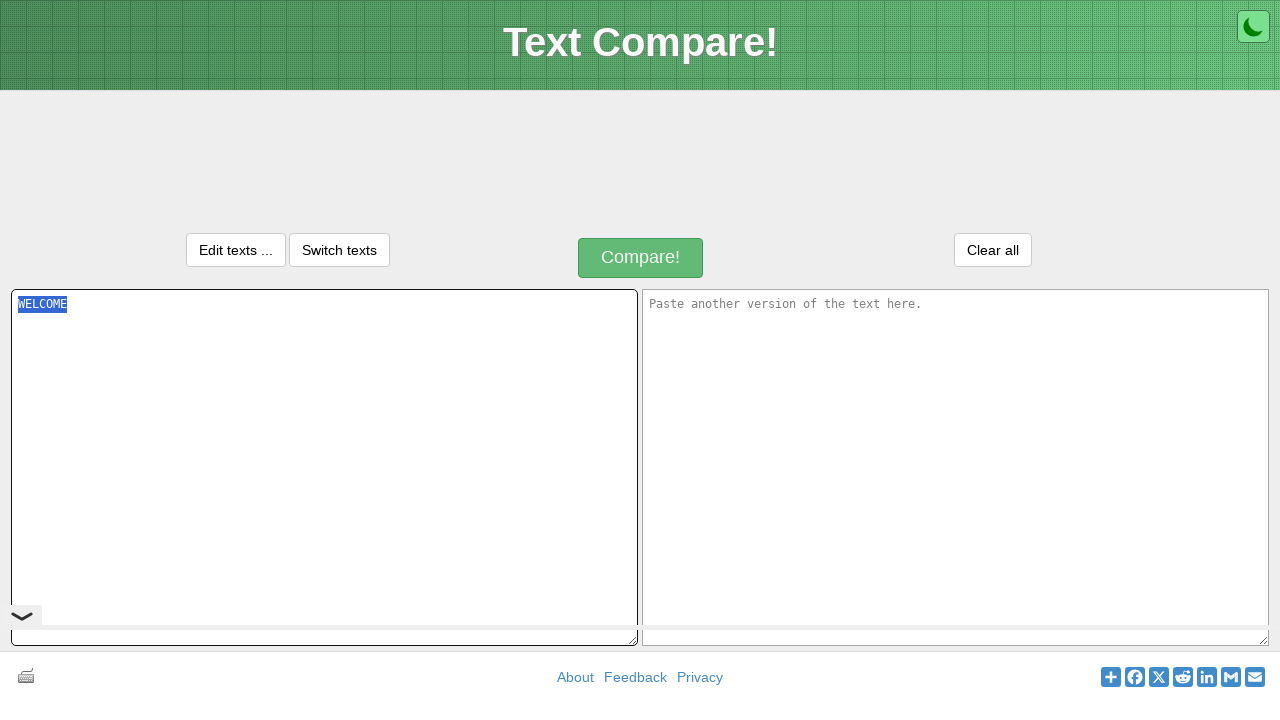

Copied selected text using Ctrl+C on textarea#inputText1
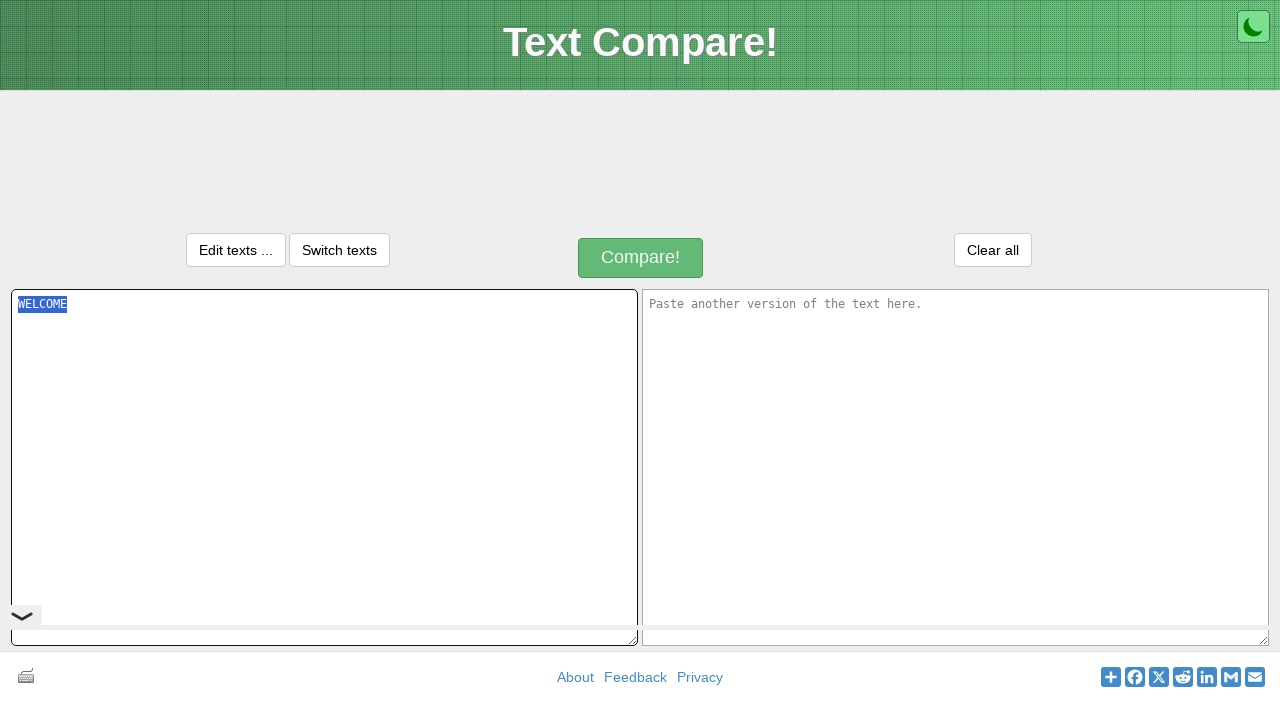

Moved focus to second textarea using Tab key on textarea#inputText1
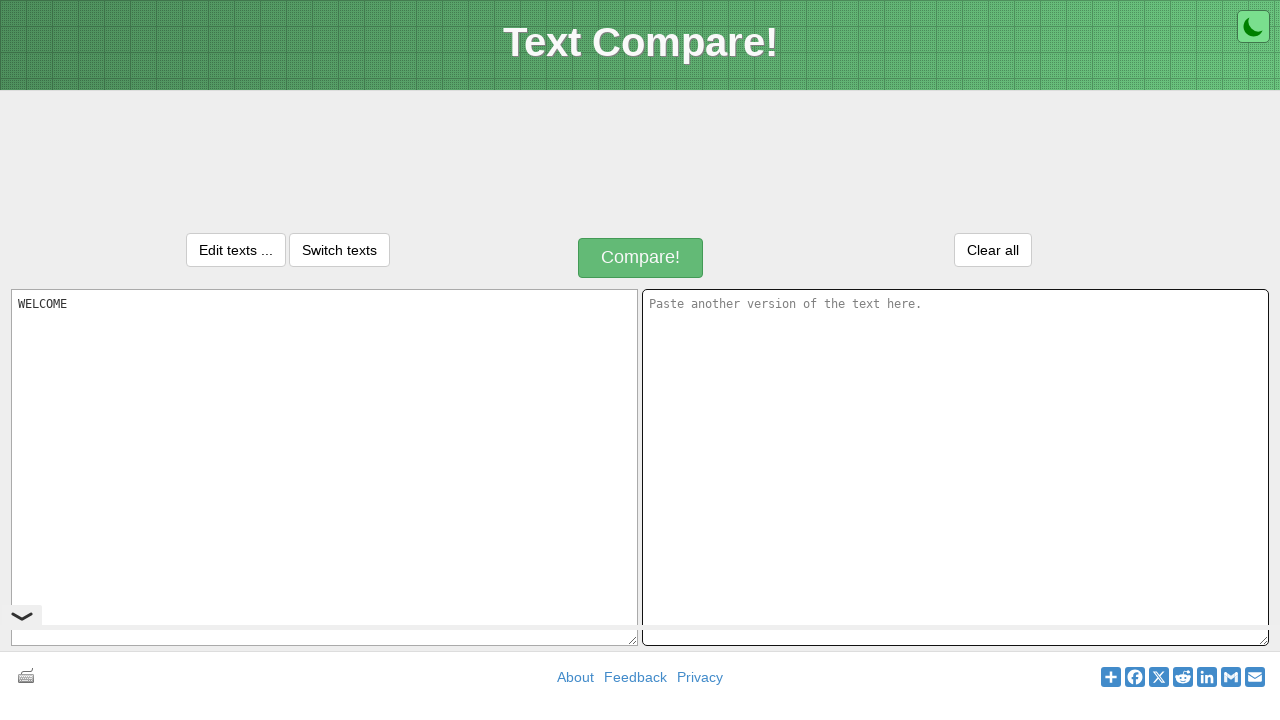

Pasted copied text into second textarea using Ctrl+V on textarea#inputText2
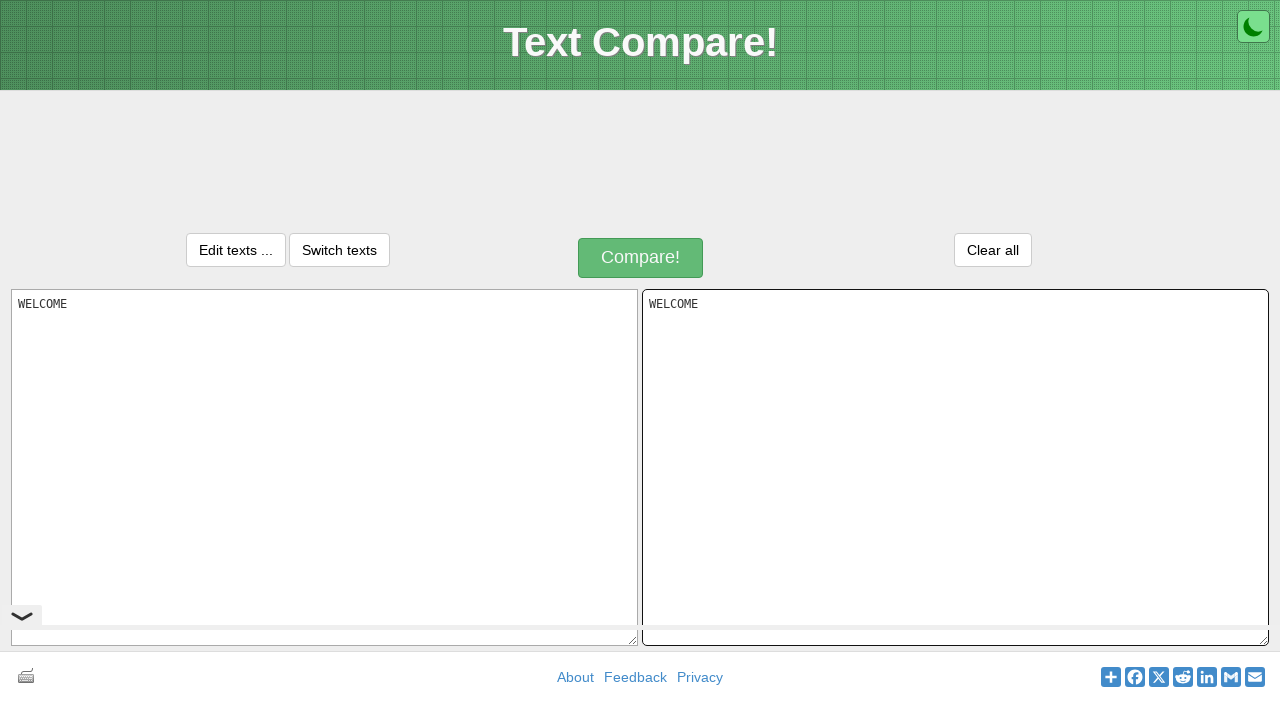

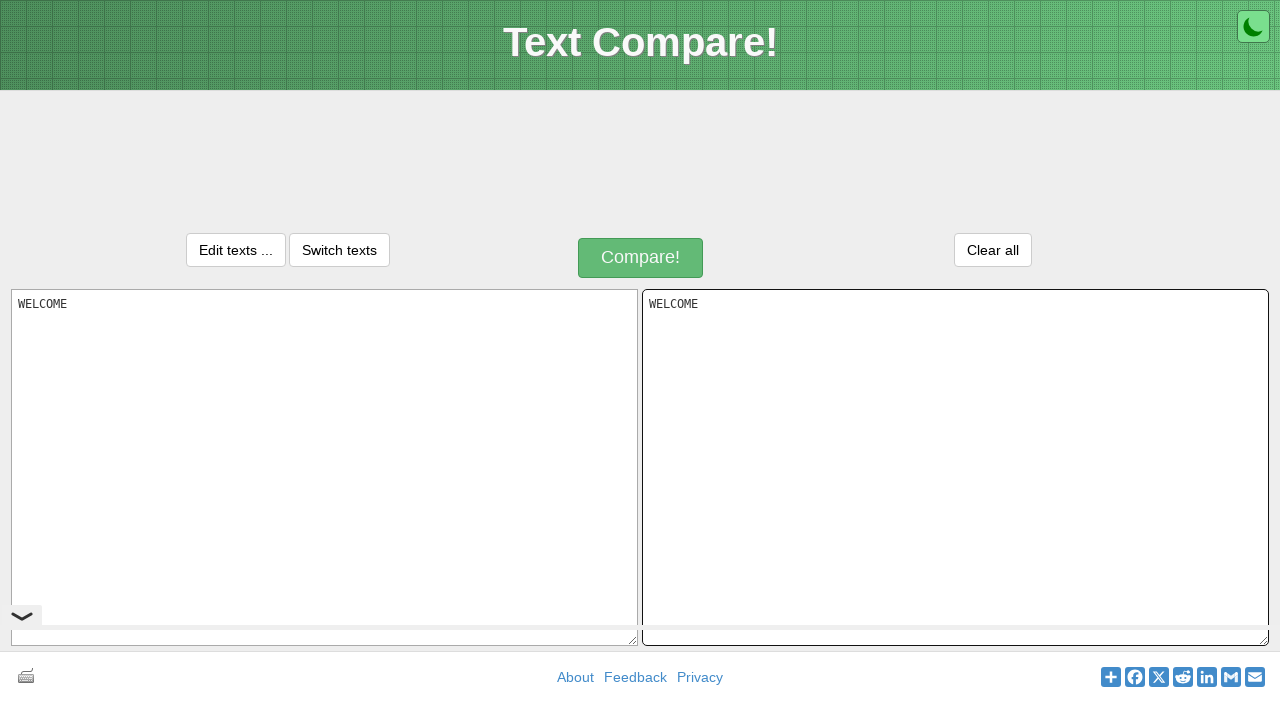